Tests adding 5 elements, verifying count, then deleting one element and verifying the count decreases to 4

Starting URL: https://the-internet.herokuapp.com/add_remove_elements/

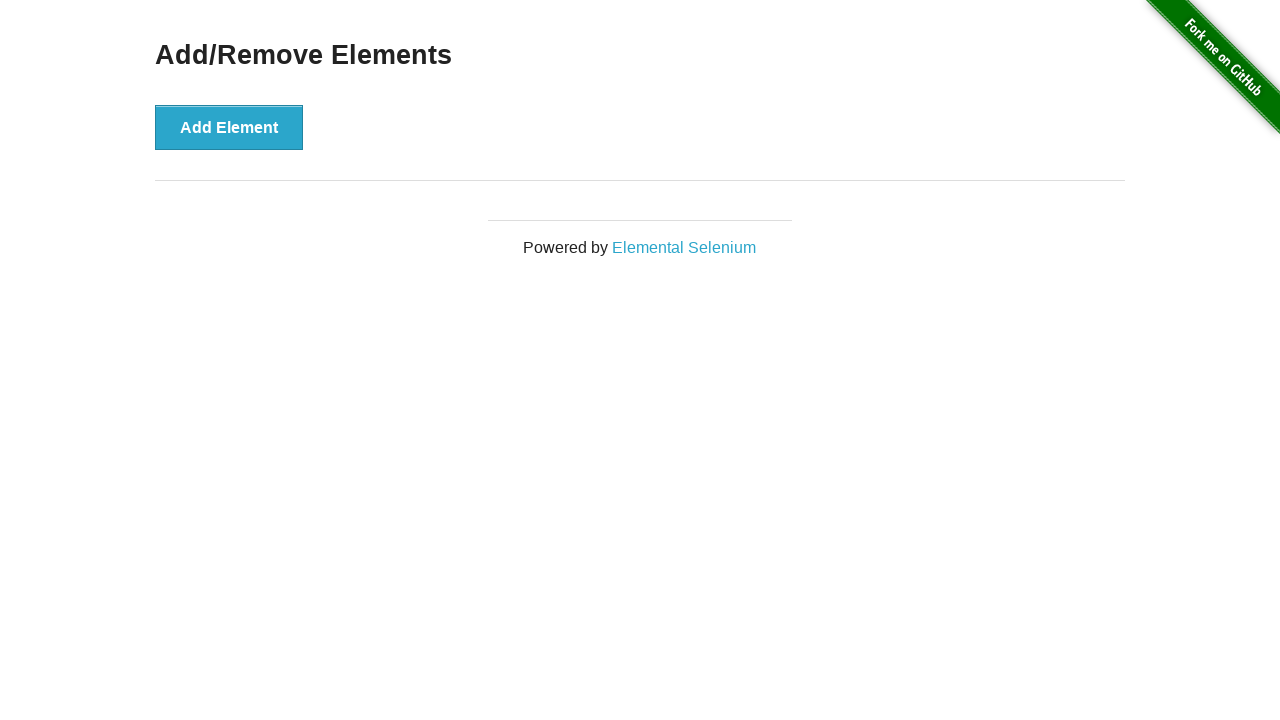

Clicked Add Element button (iteration 1/5) at (229, 127) on button:has-text('Add Element')
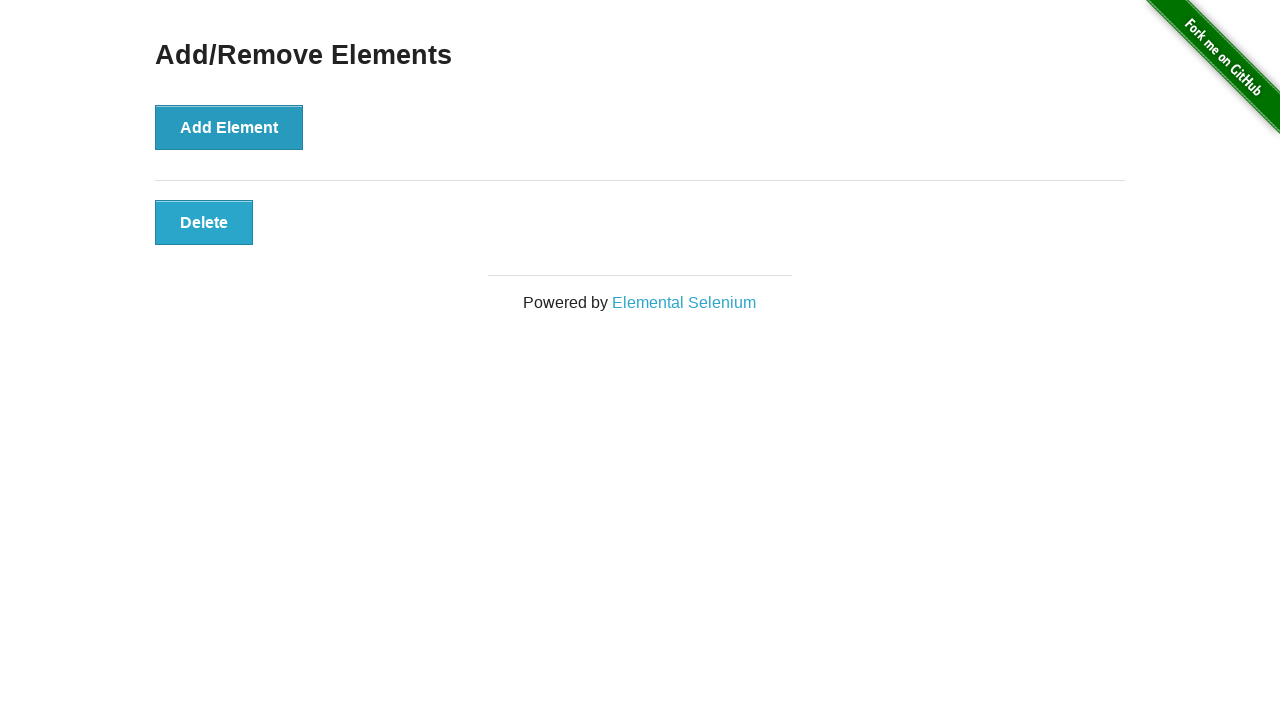

Clicked Add Element button (iteration 2/5) at (229, 127) on button:has-text('Add Element')
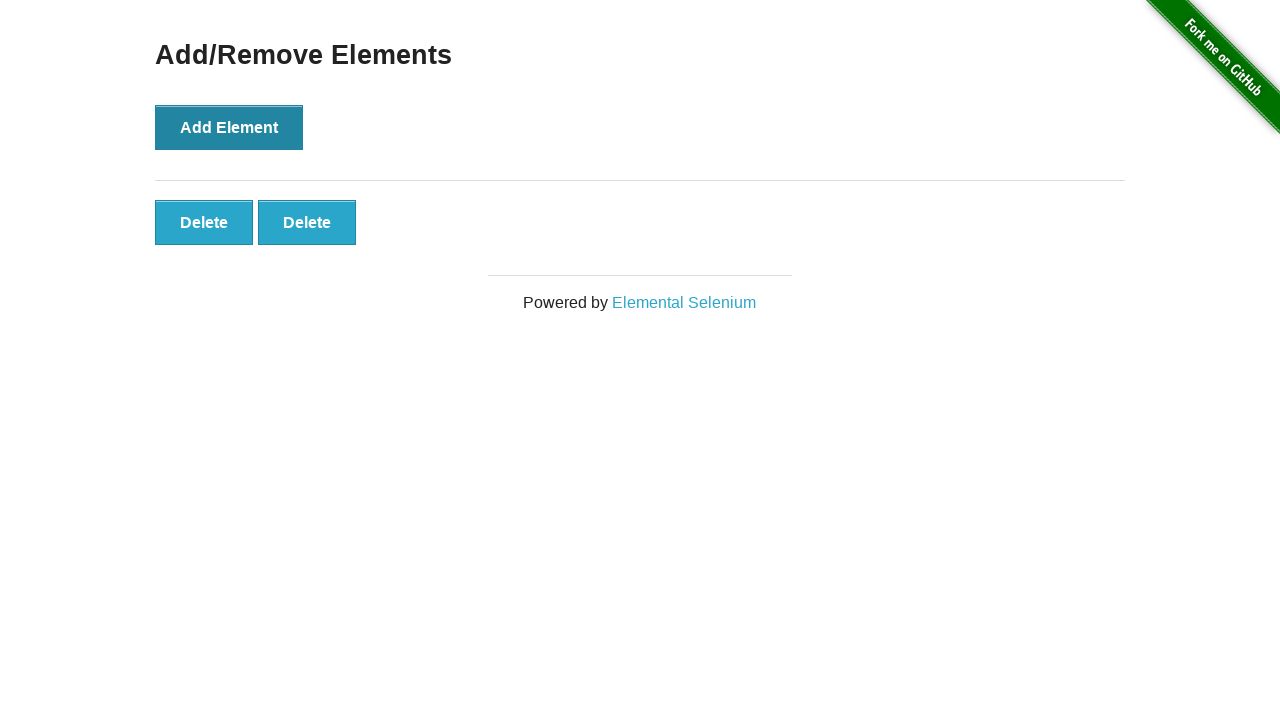

Clicked Add Element button (iteration 3/5) at (229, 127) on button:has-text('Add Element')
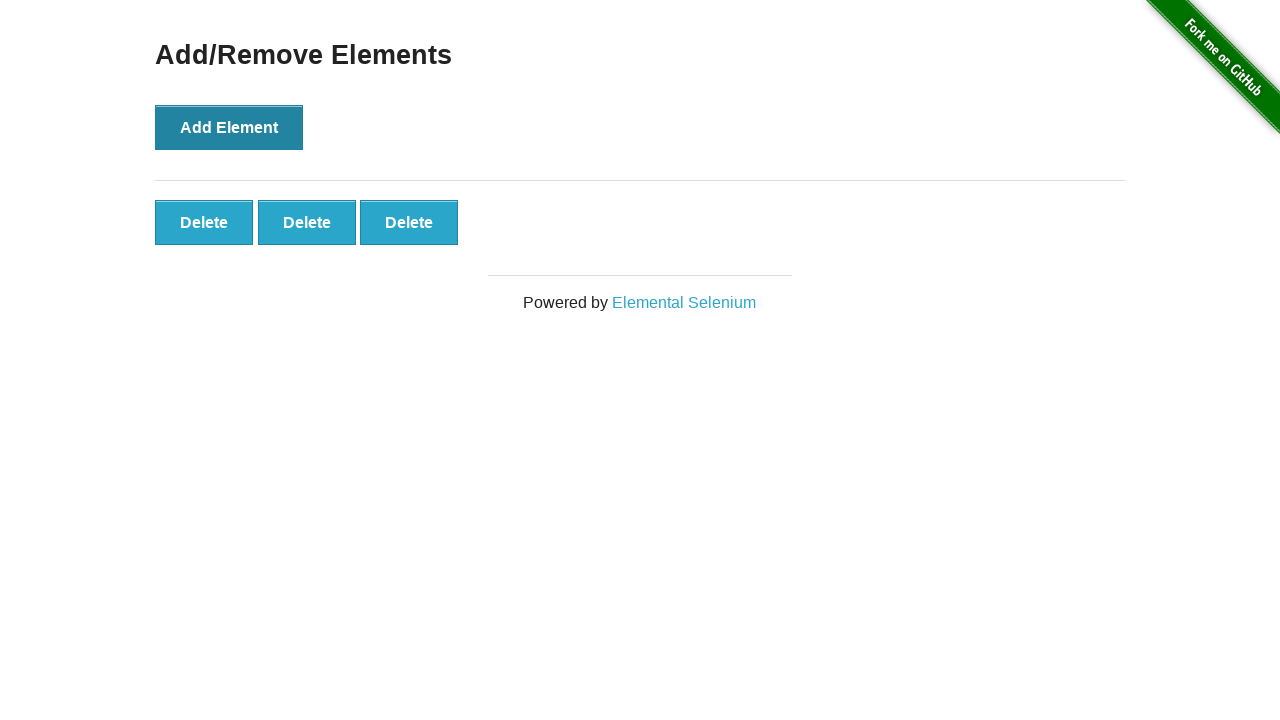

Clicked Add Element button (iteration 4/5) at (229, 127) on button:has-text('Add Element')
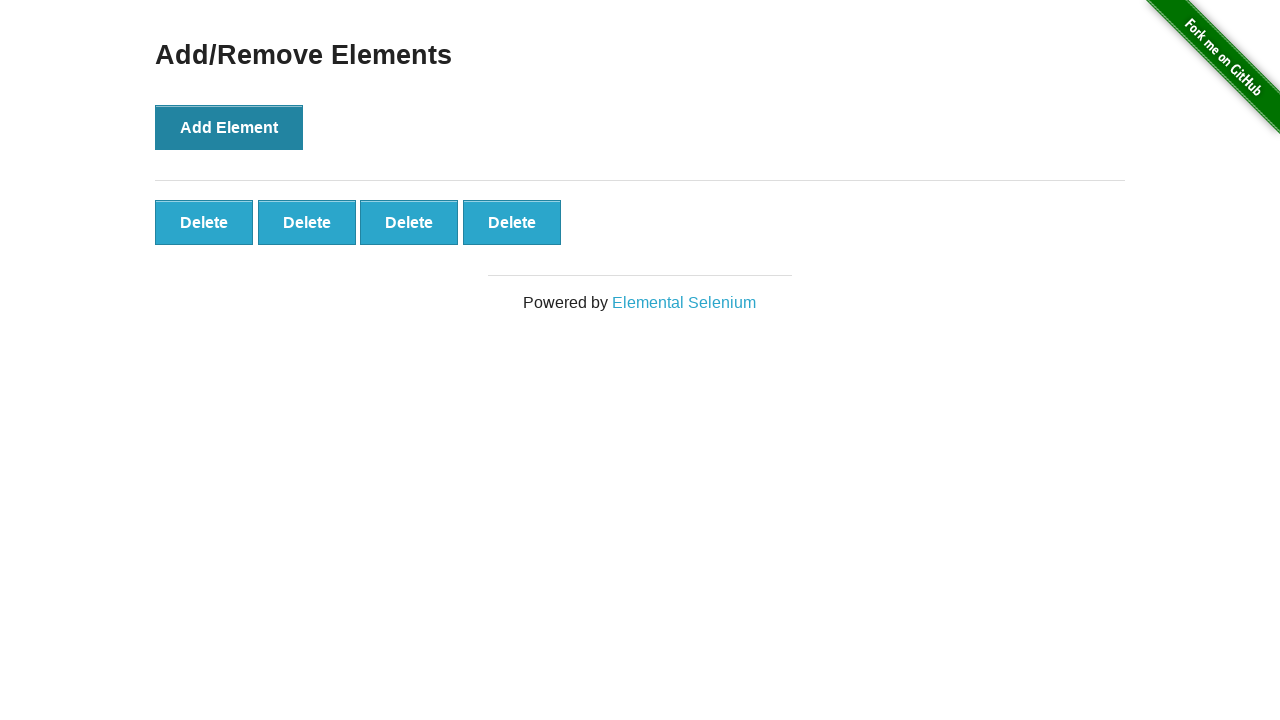

Clicked Add Element button (iteration 5/5) at (229, 127) on button:has-text('Add Element')
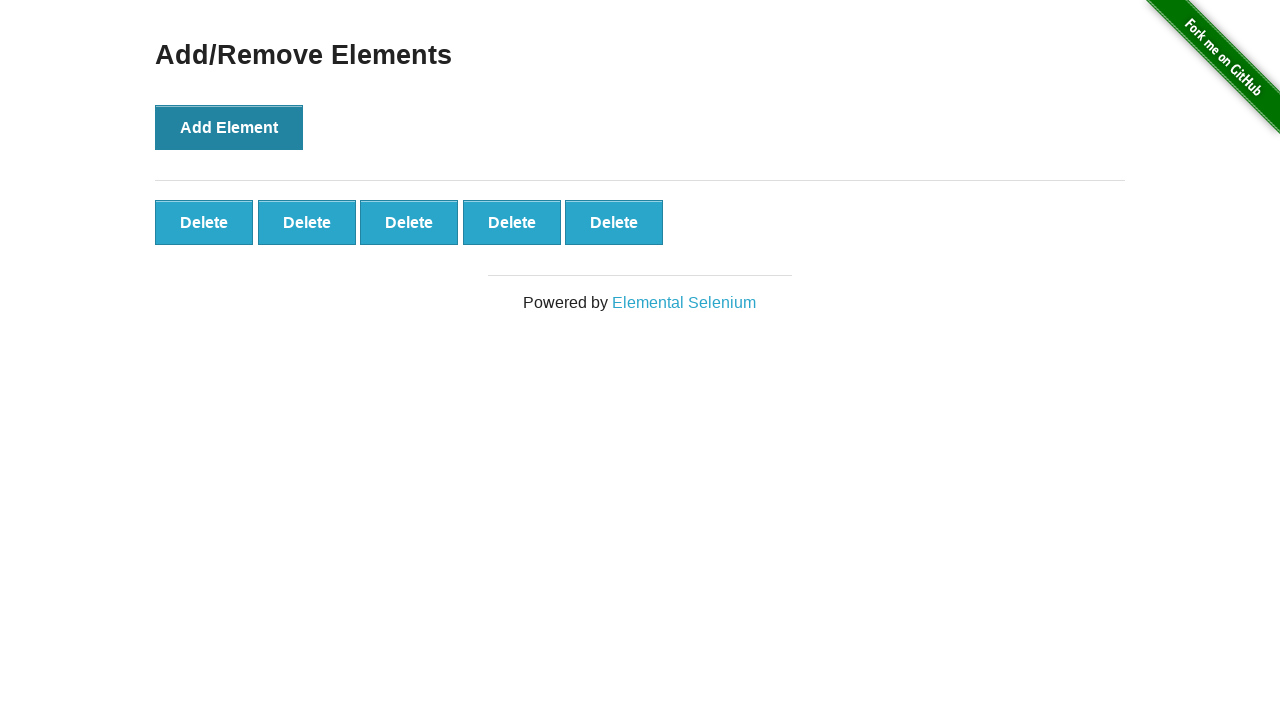

Located all delete buttons on page
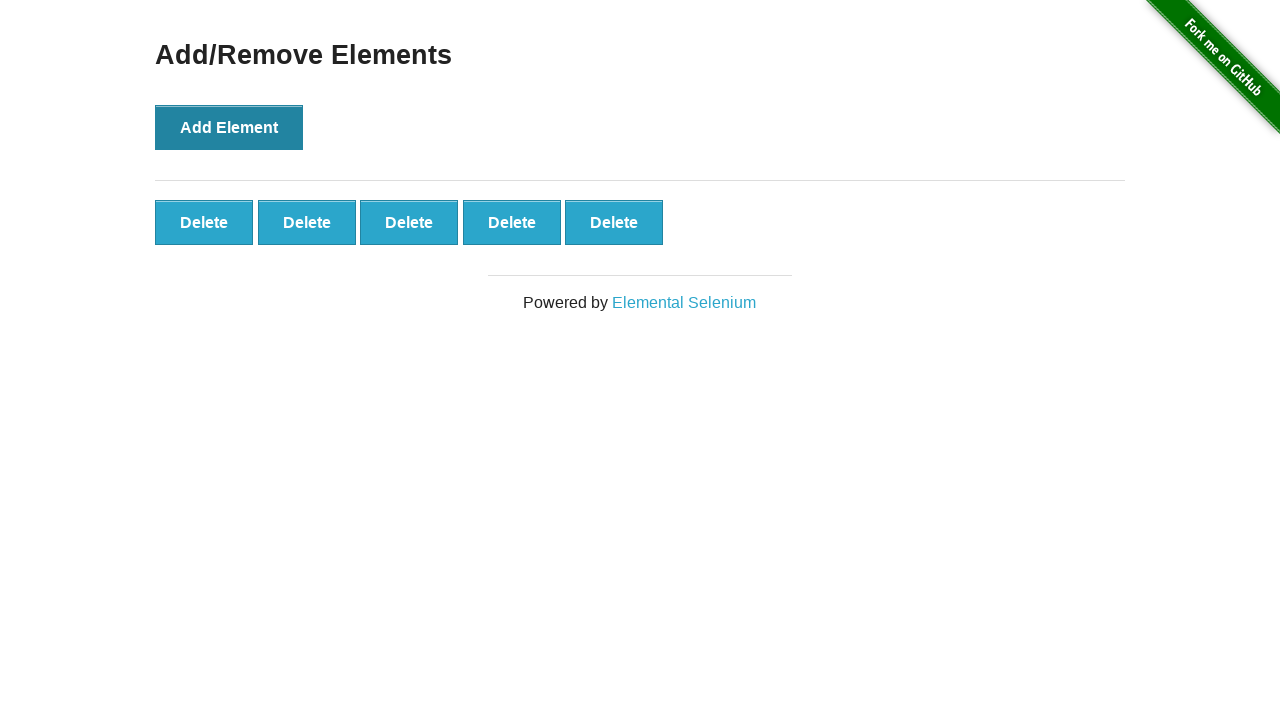

Verified 5 delete buttons are present
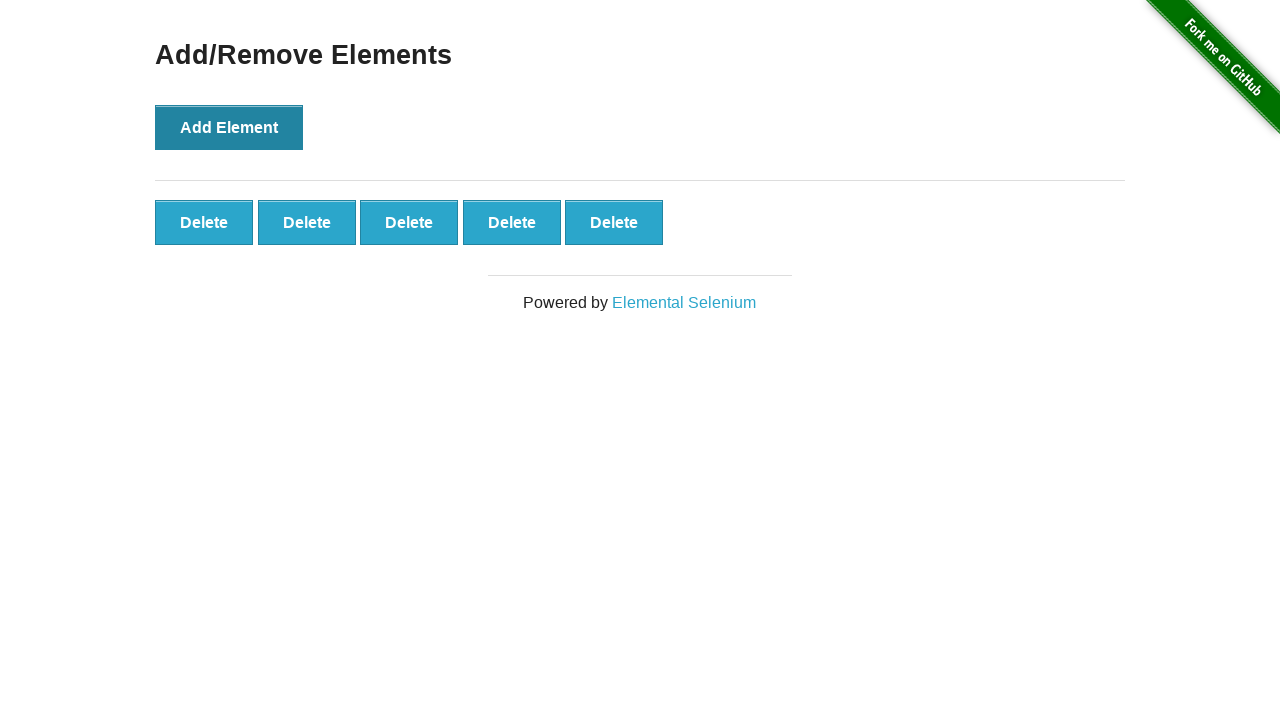

Clicked the first delete button to remove one element at (204, 222) on .added-manually >> nth=0
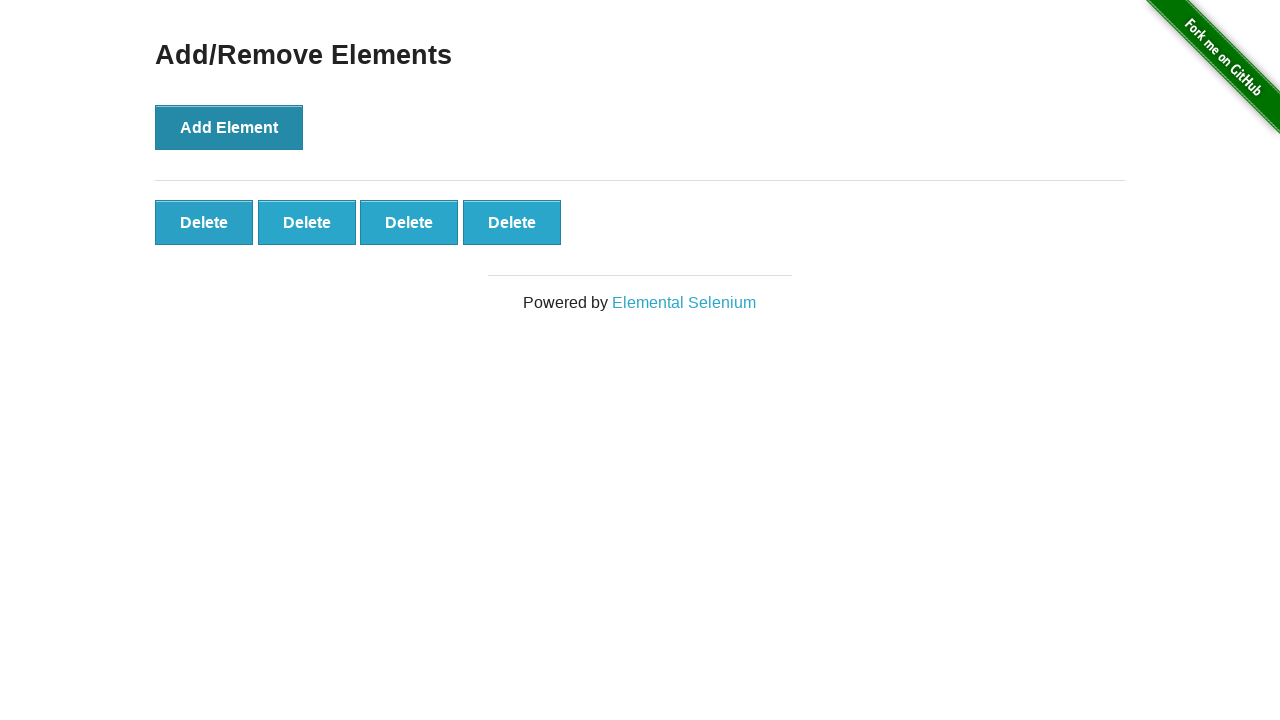

Located all remaining delete buttons on page
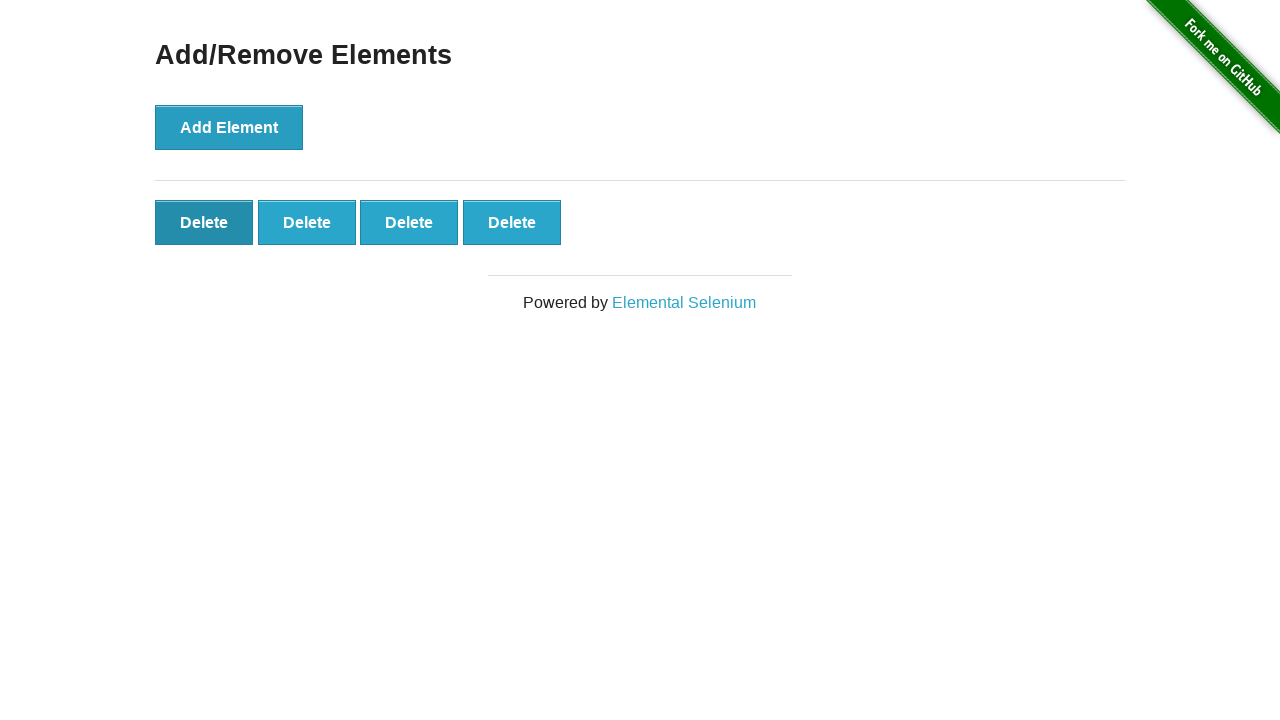

Verified delete button count decreased to 4 after deletion
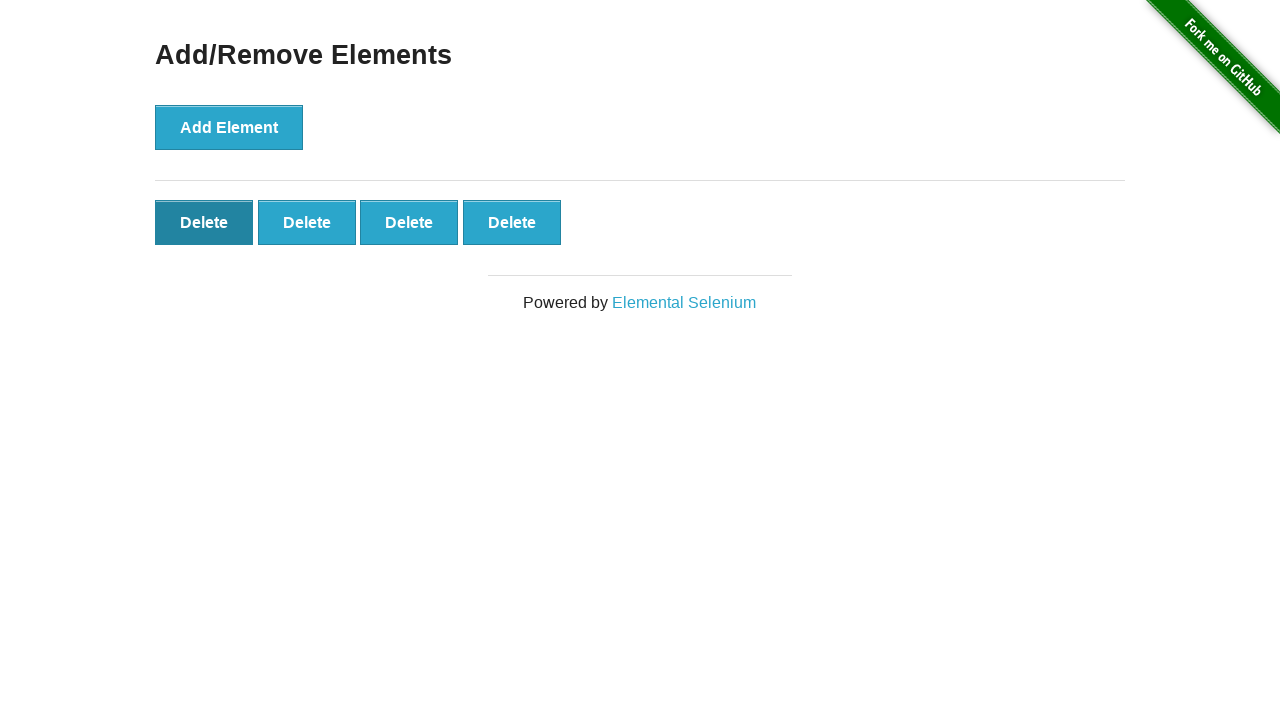

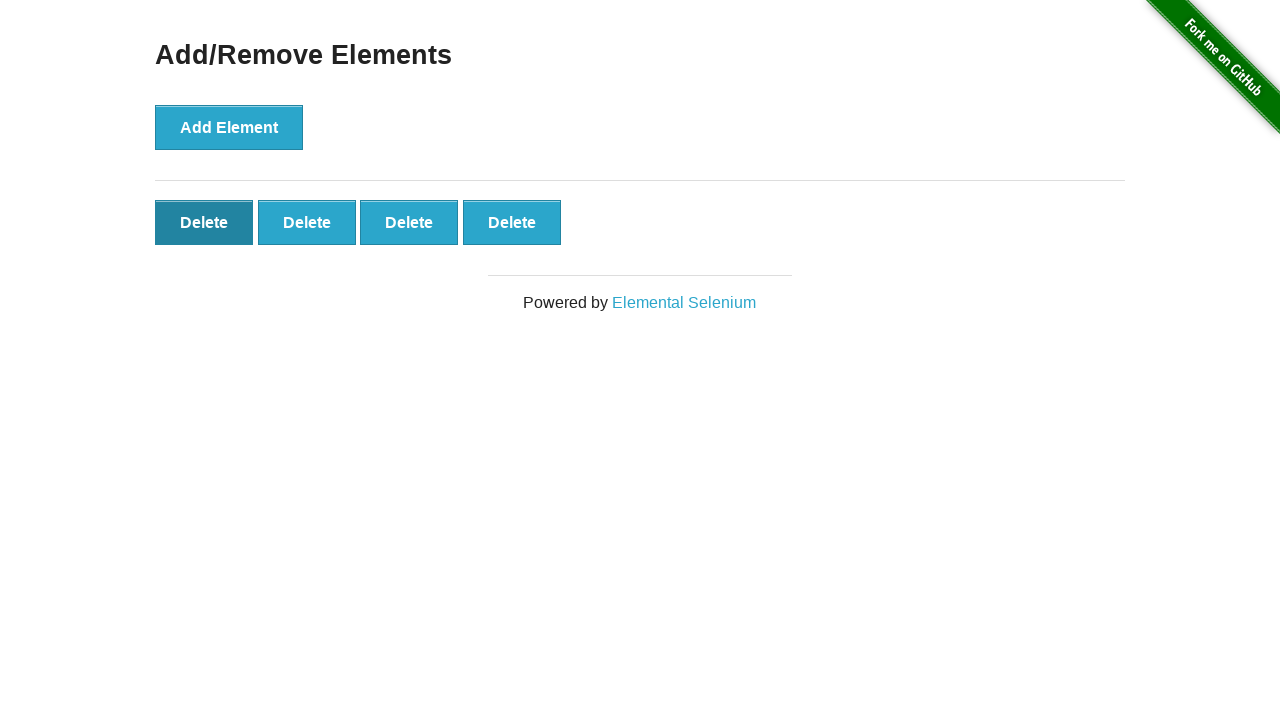